Navigates to the Playwright website, then to the Python documentation page, and clicks on the Docs link

Starting URL: https://playwright.dev

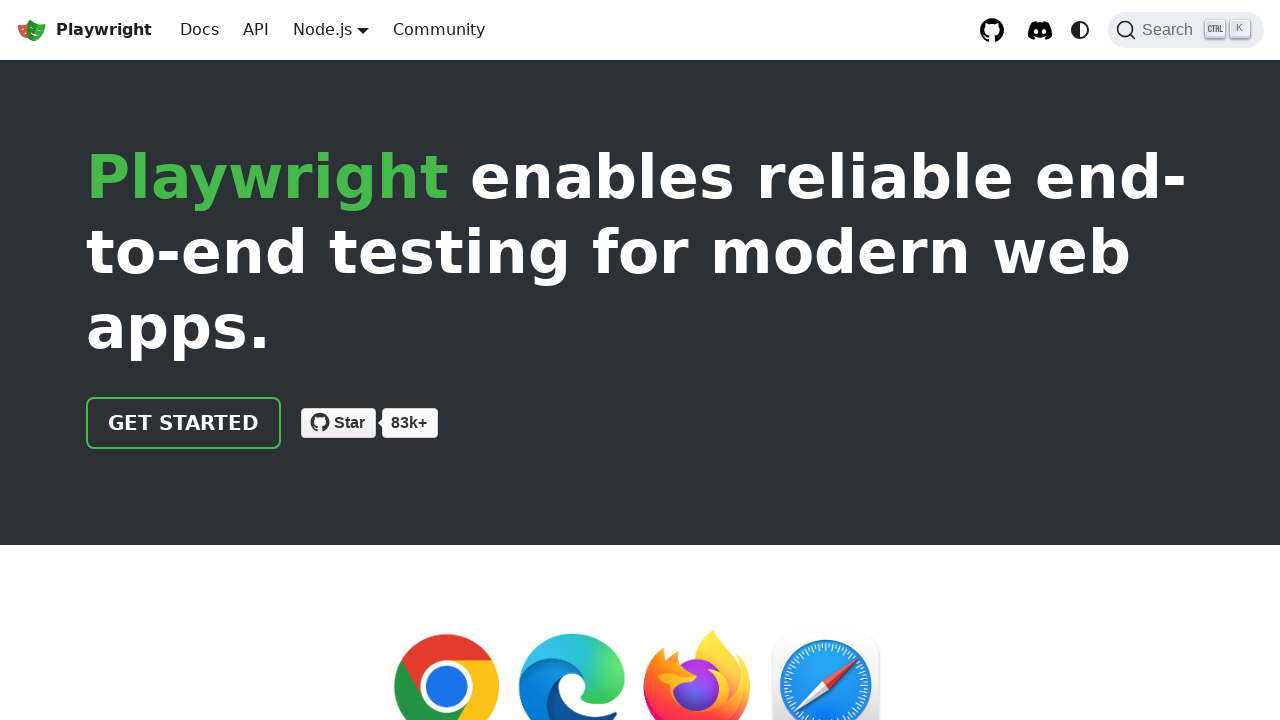

Navigated to Playwright Python documentation page
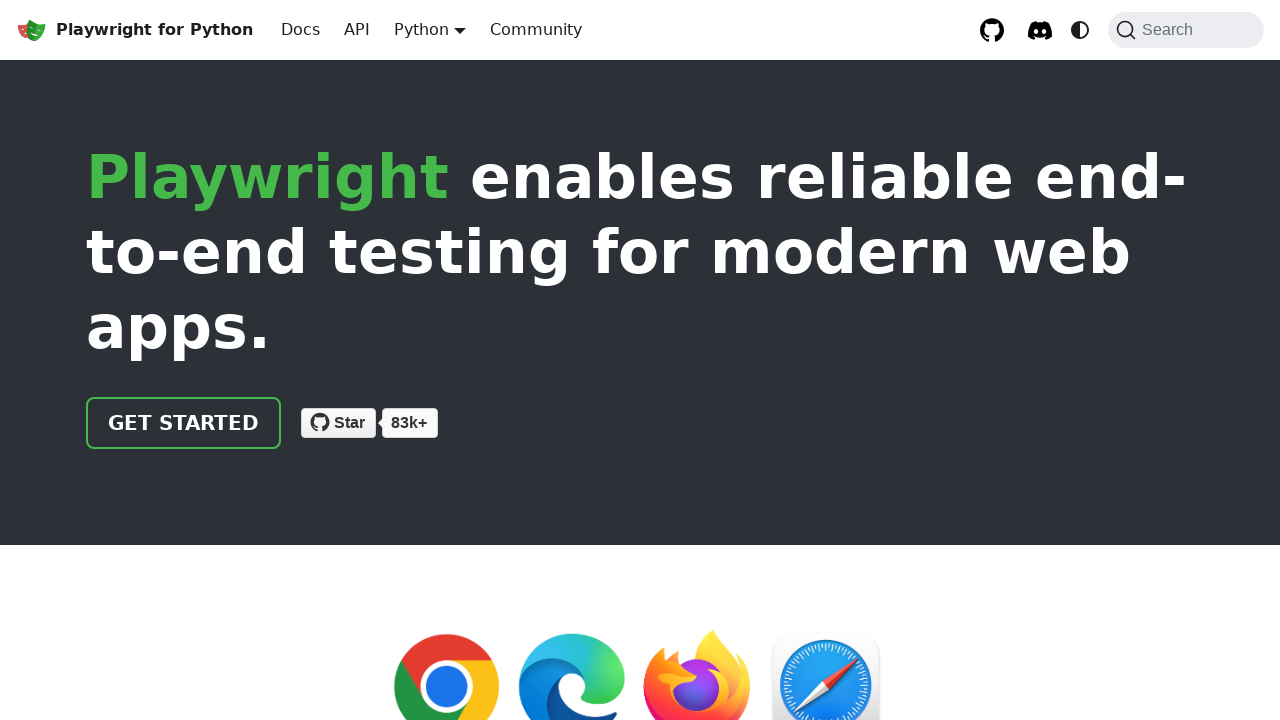

Located Docs link
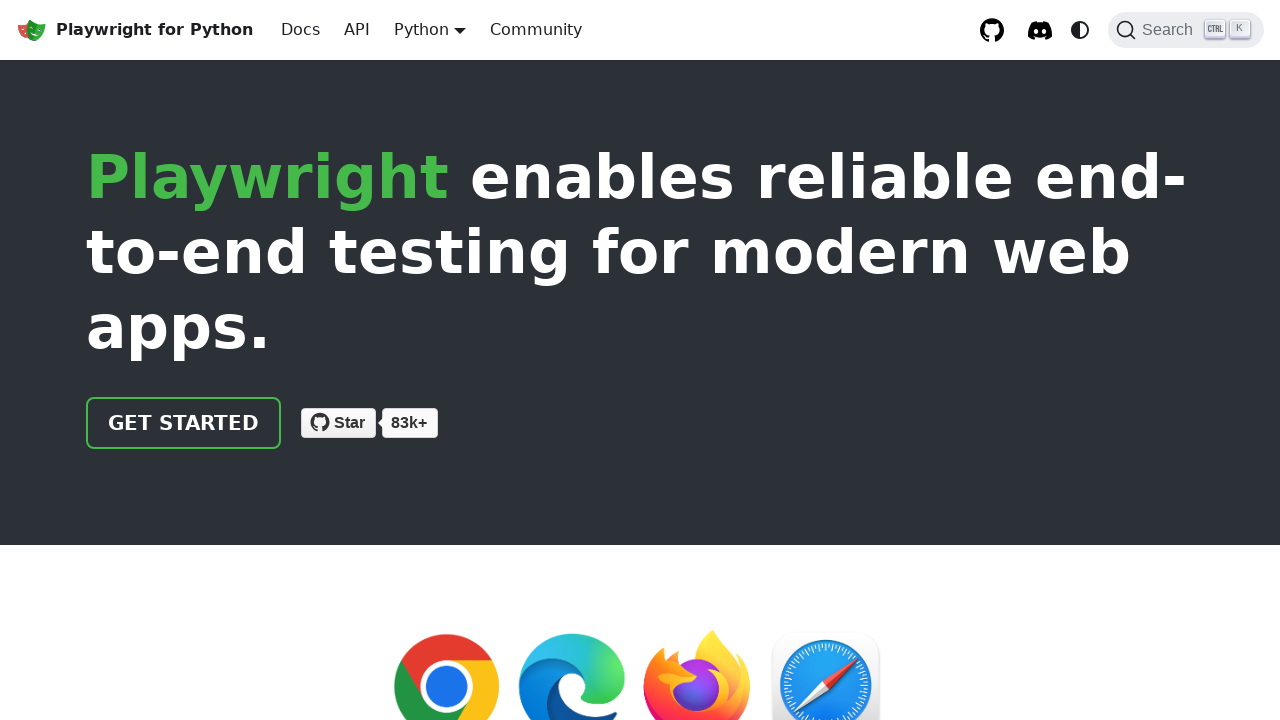

Clicked Docs link at (300, 30) on internal:role=link[name="Docs"i]
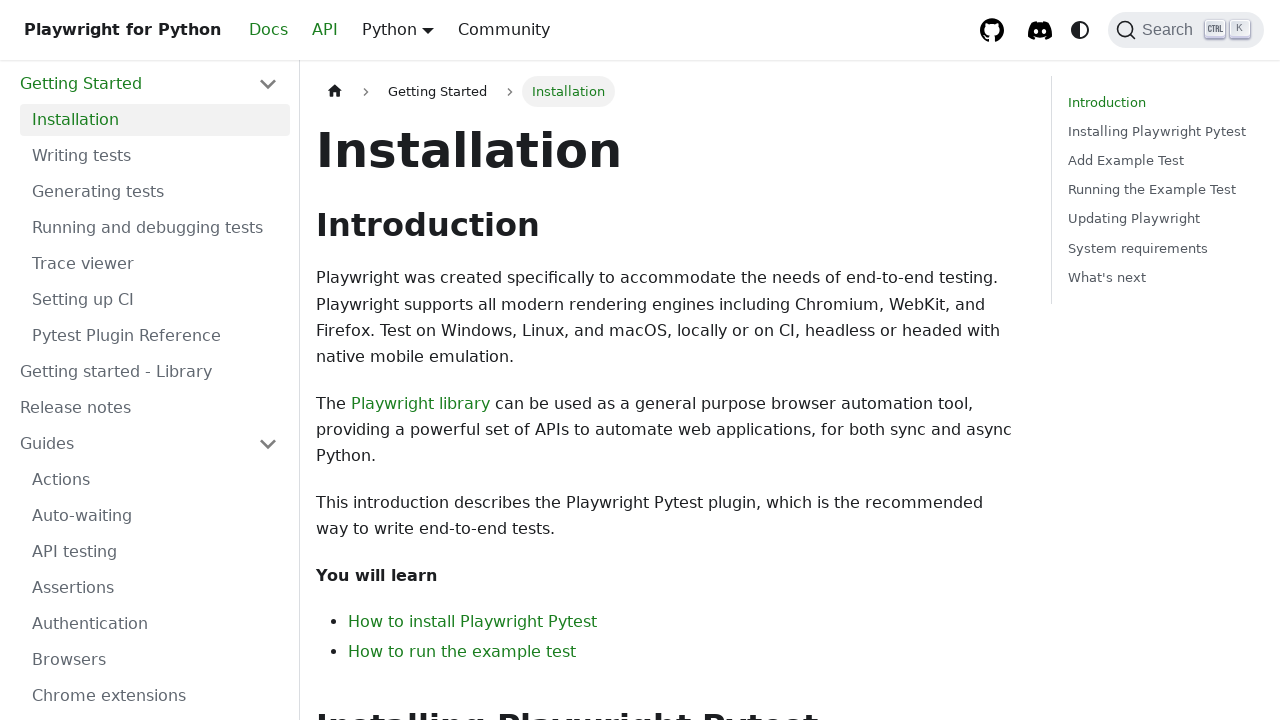

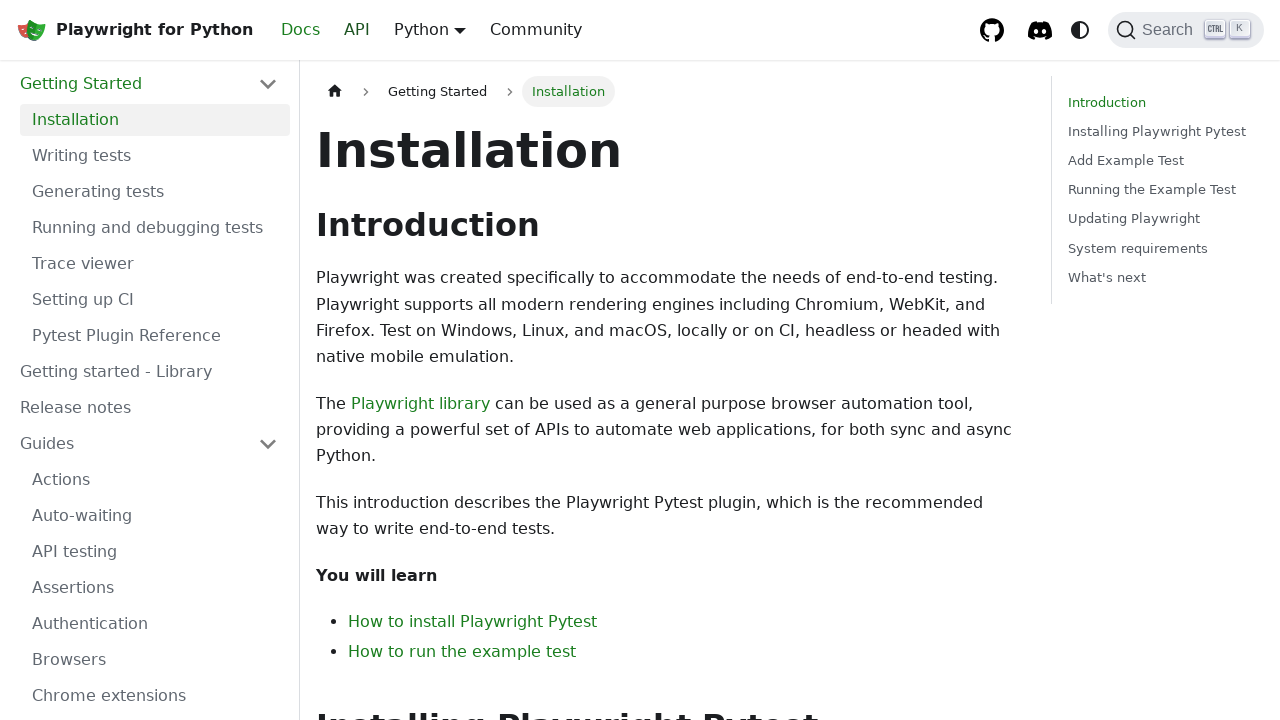